Simple test that navigates to Flipkart homepage and maximizes the browser window

Starting URL: https://www.flipkart.com/

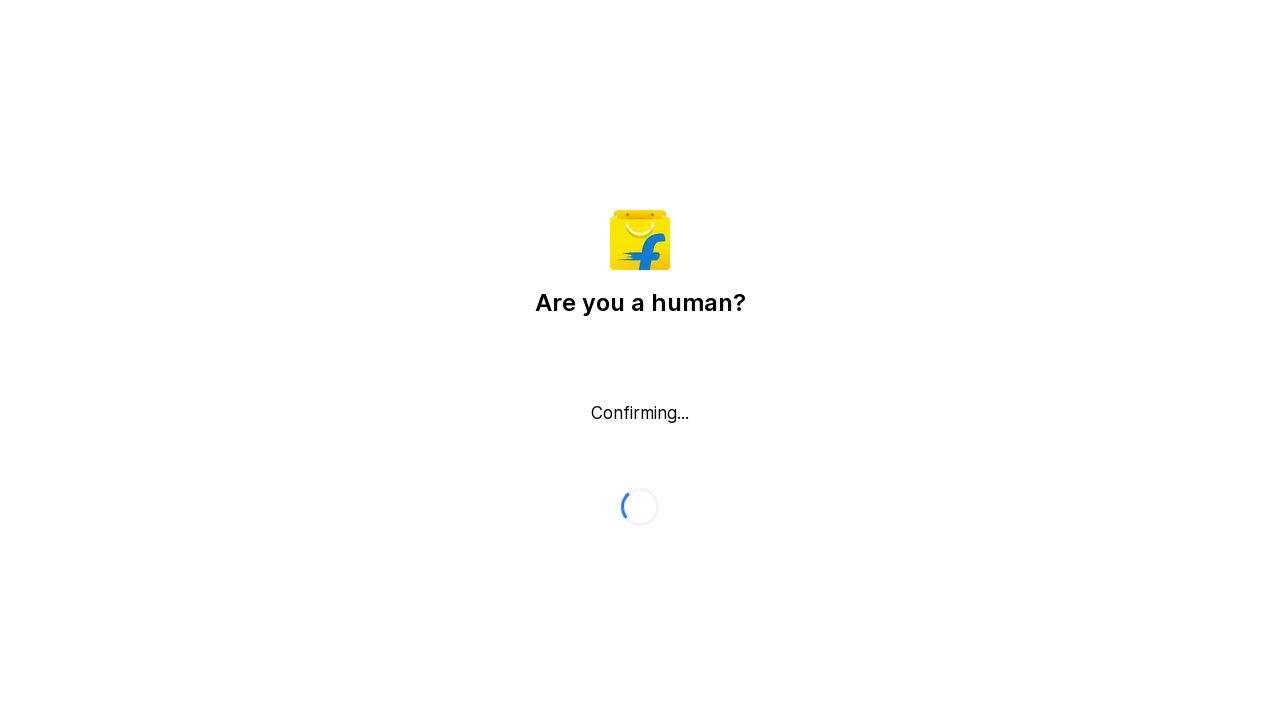

Waited for DOM content to load on Flipkart homepage
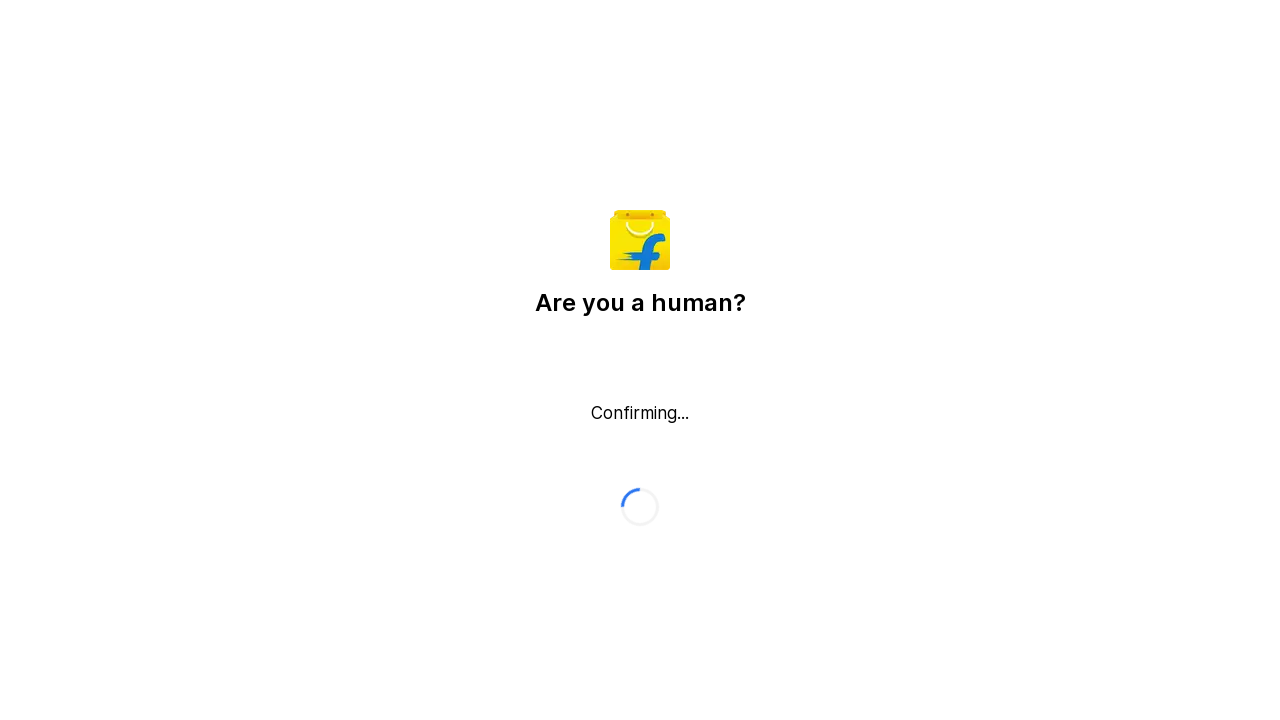

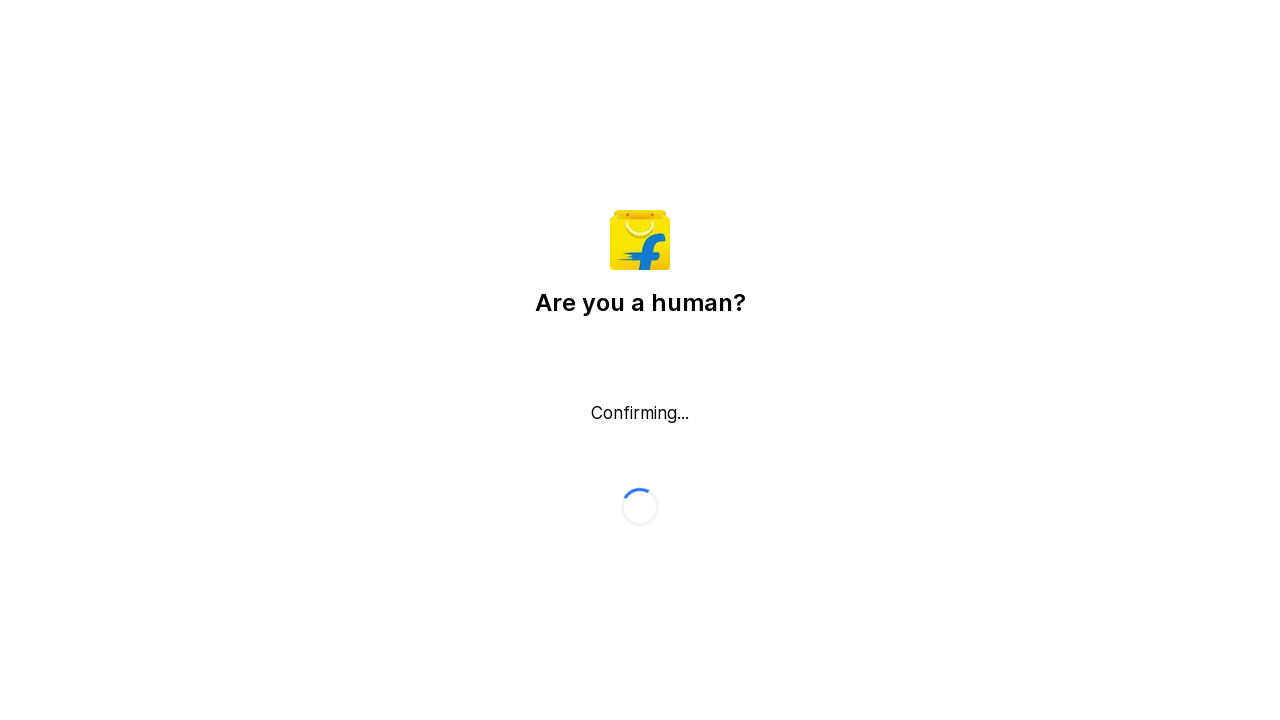